Tests radio button selection functionality by finding all radio buttons with name 'cars' and clicking each unselected one in sequence.

Starting URL: https://www.letskodeit.com/practice

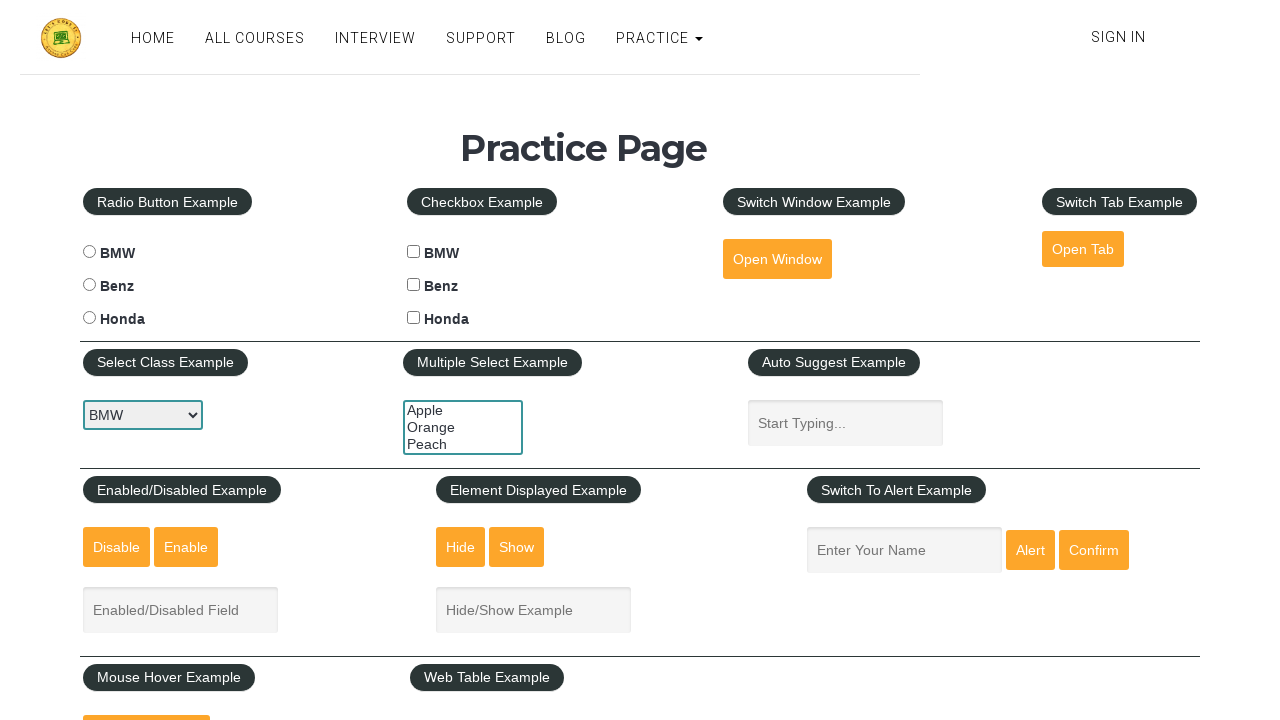

Navigated to practice page
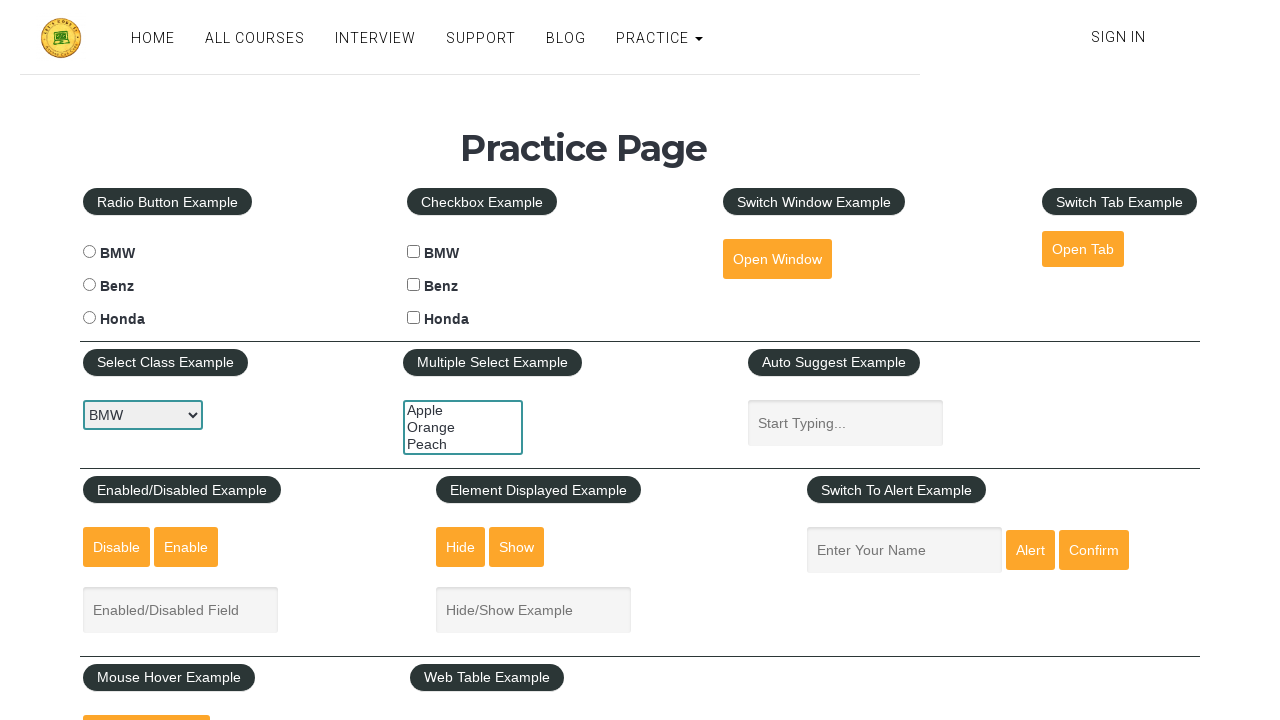

Located all radio buttons with name 'cars'
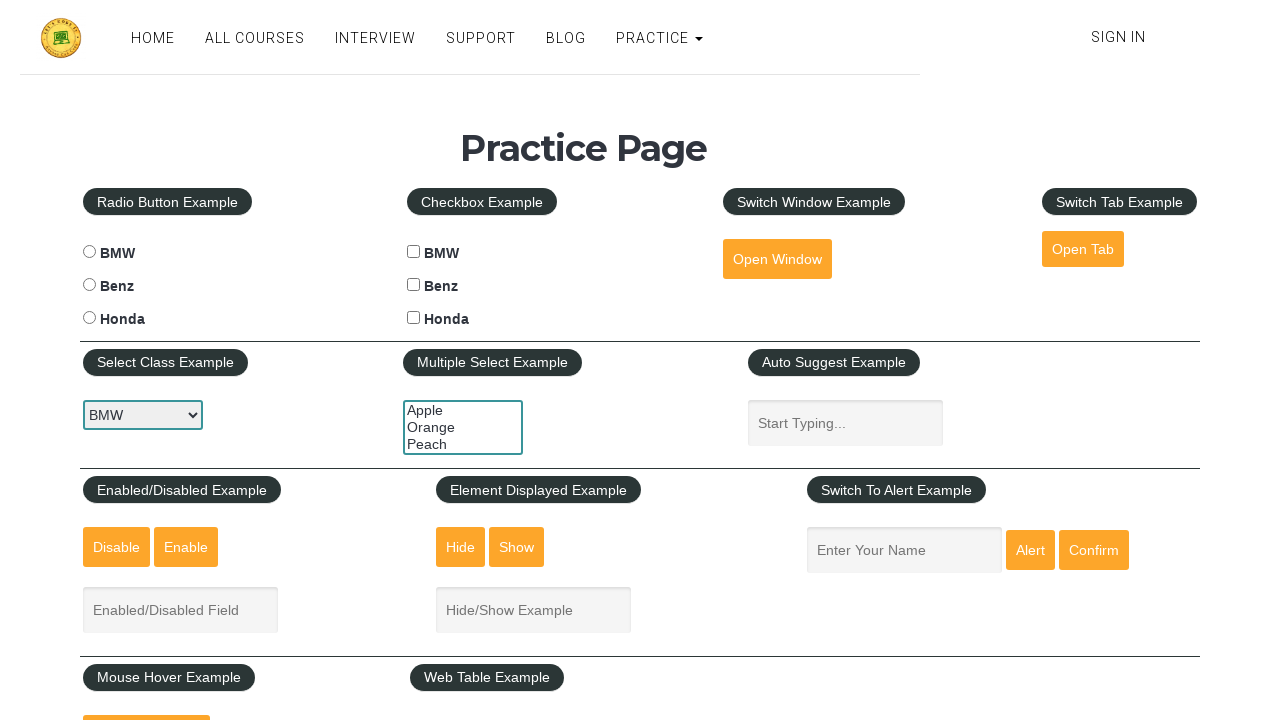

Found 3 radio button elements
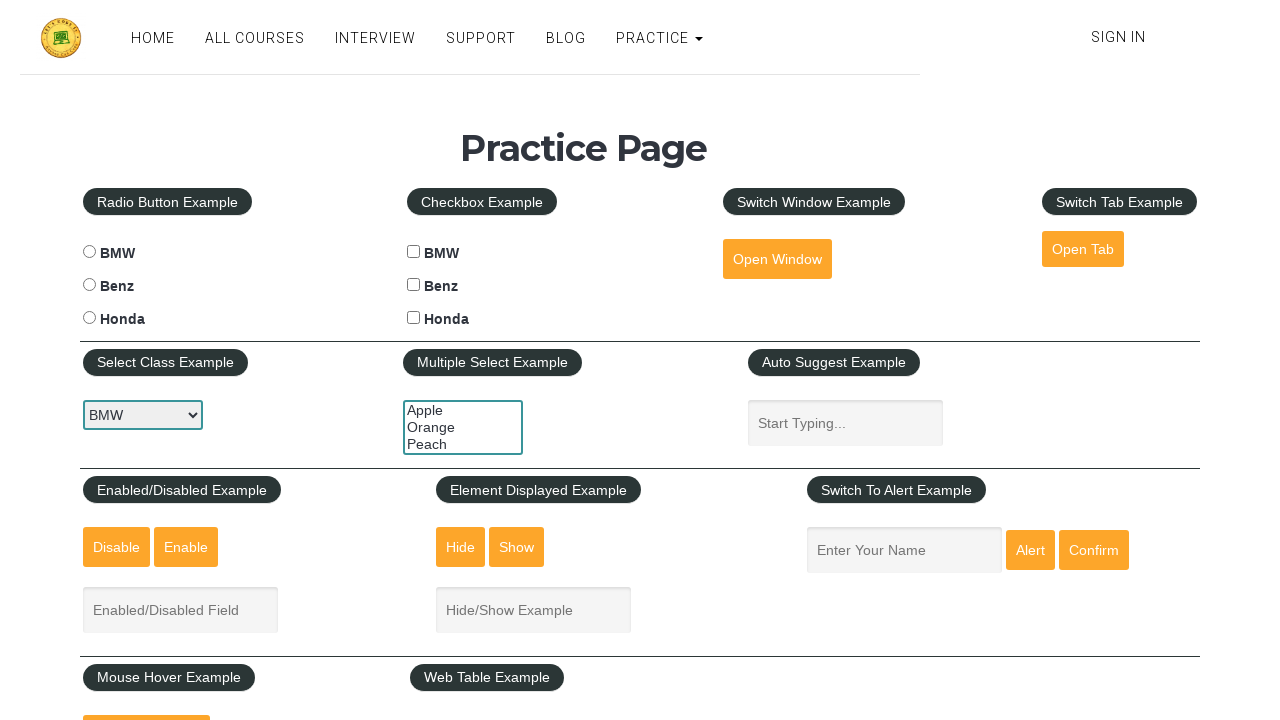

Retrieved radio button at index 0
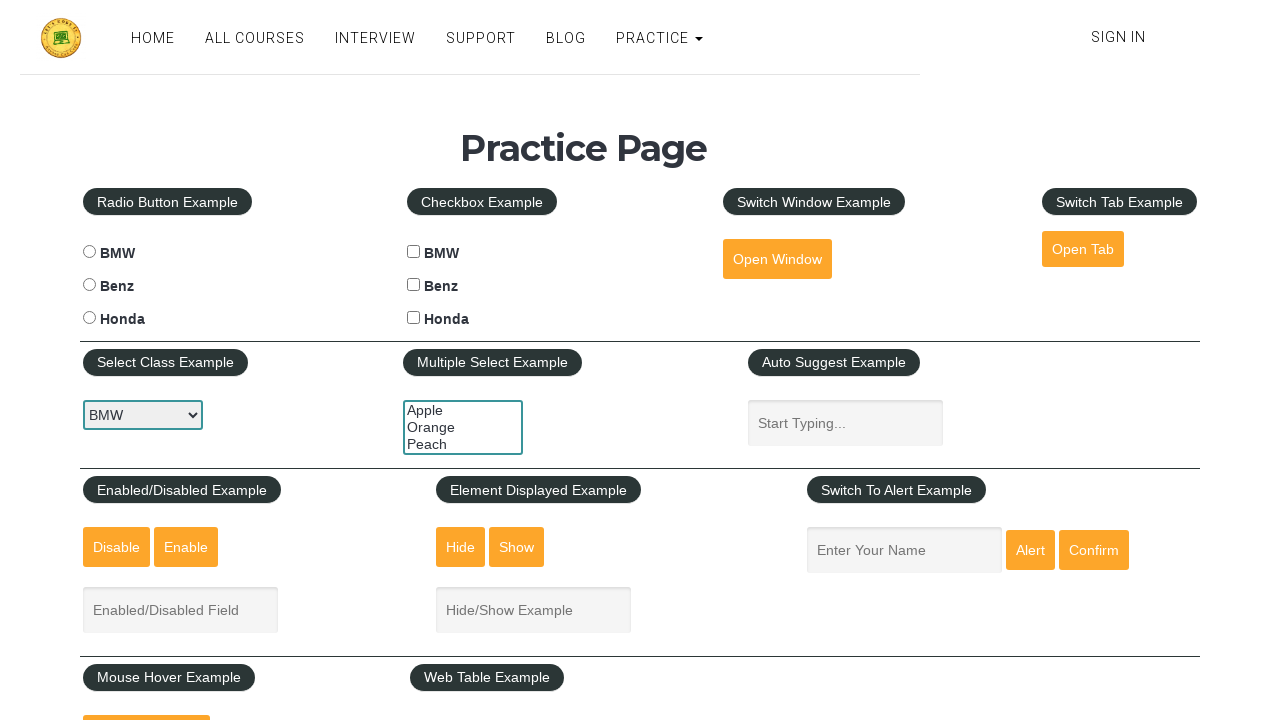

Radio button at index 0 is not checked
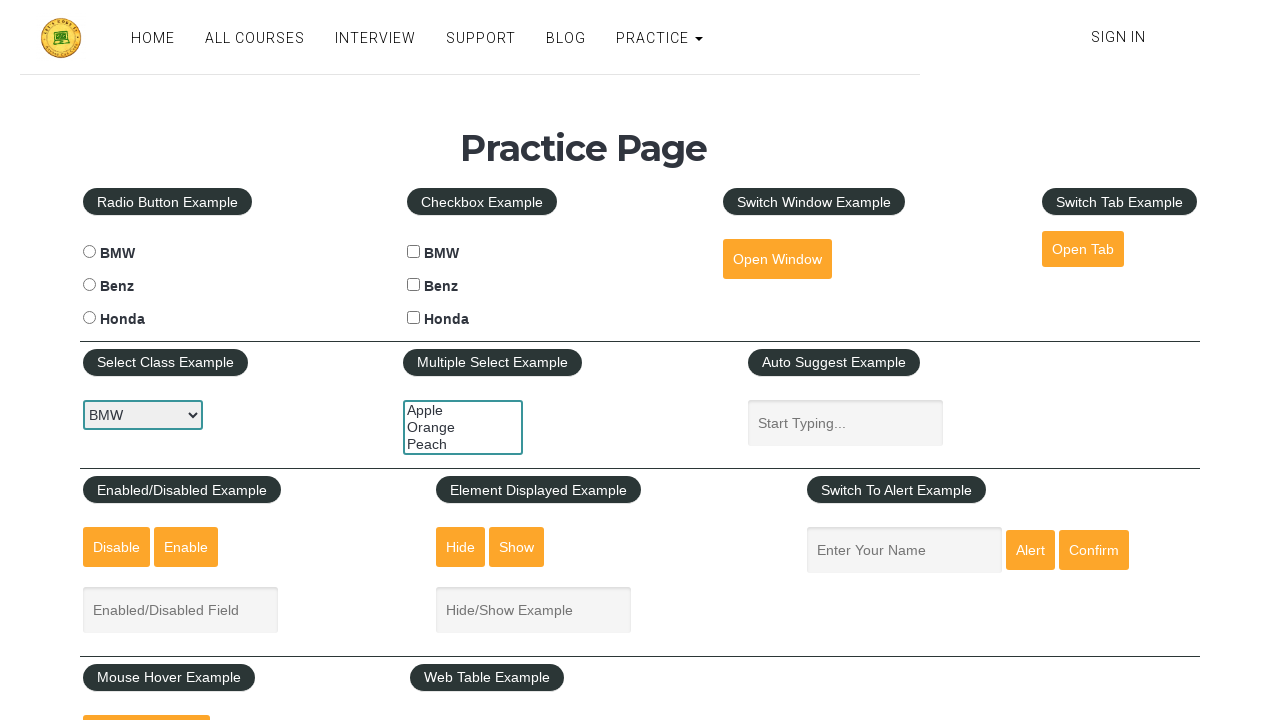

Clicked radio button at index 0 at (89, 252) on xpath=//input[contains(@type,'radio') and contains(@name,'cars')] >> nth=0
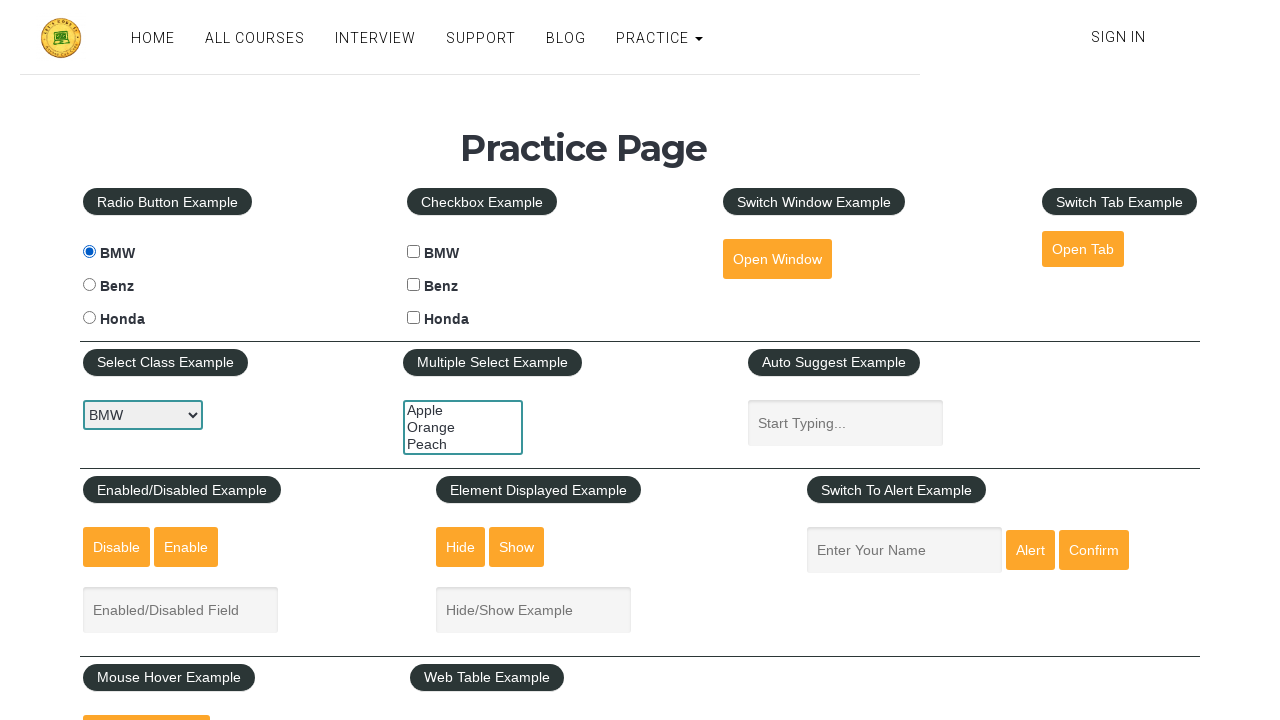

Waited 2 seconds after clicking radio button at index 0
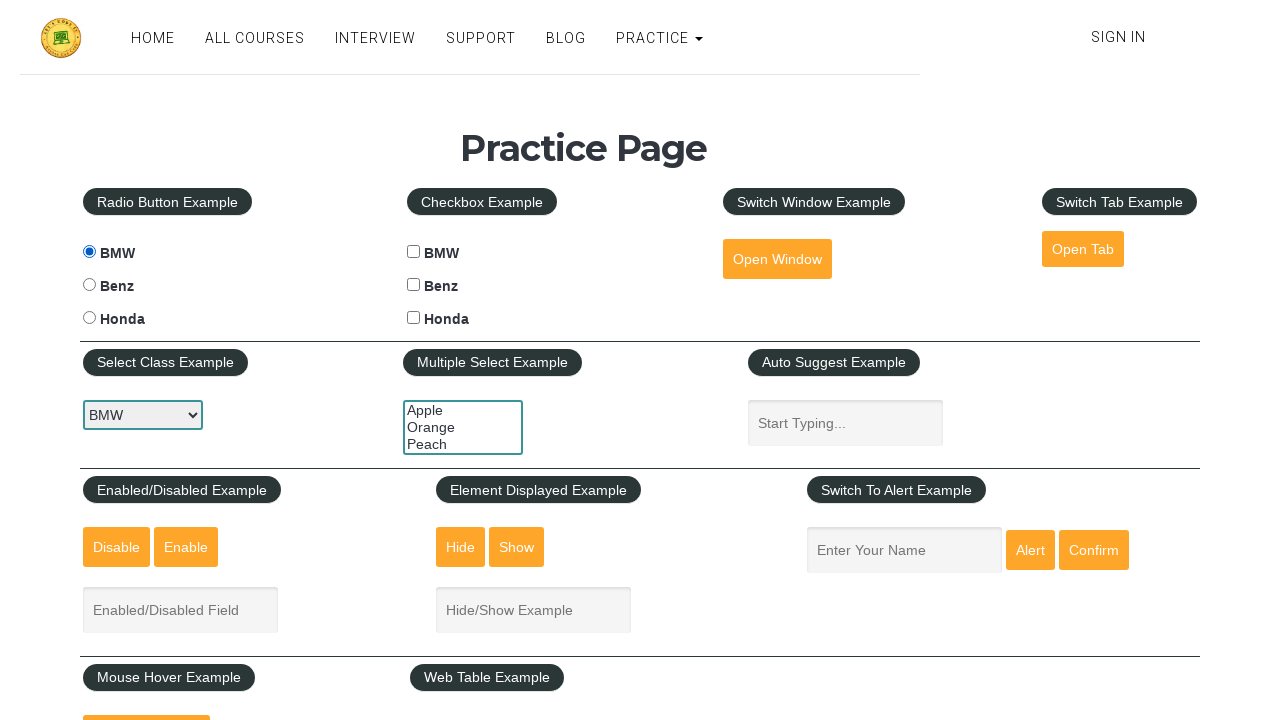

Retrieved radio button at index 1
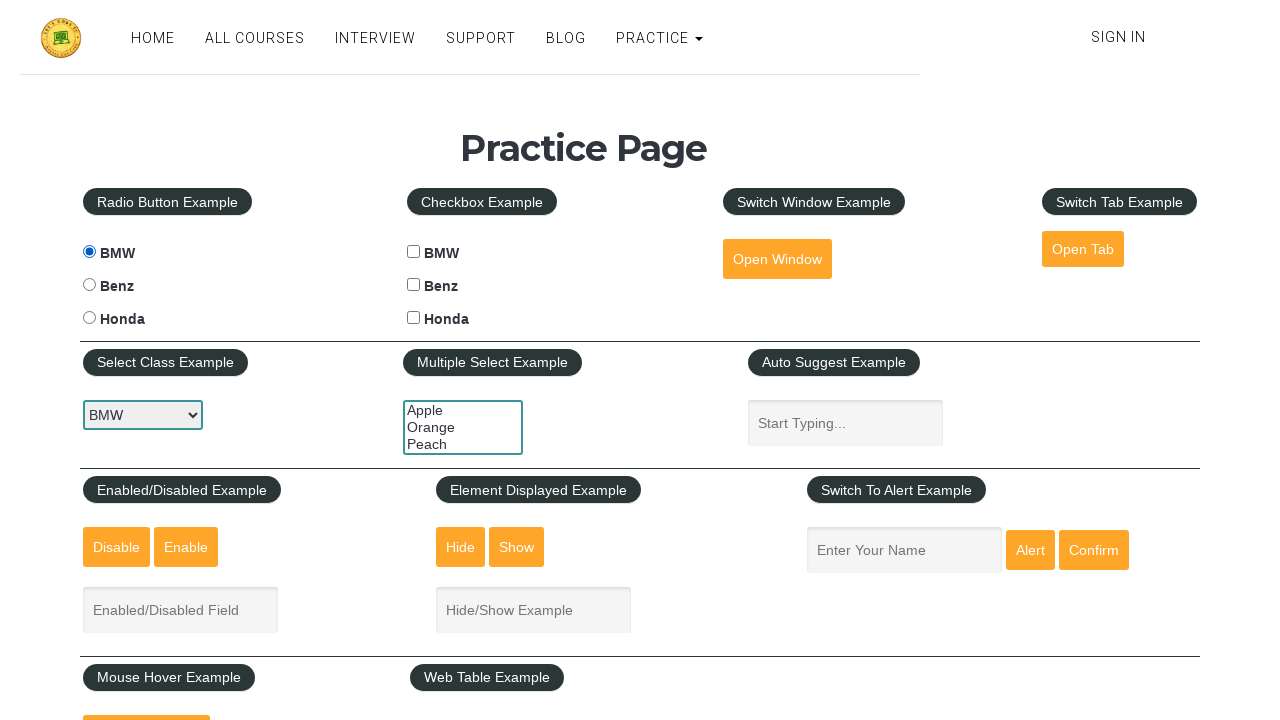

Radio button at index 1 is not checked
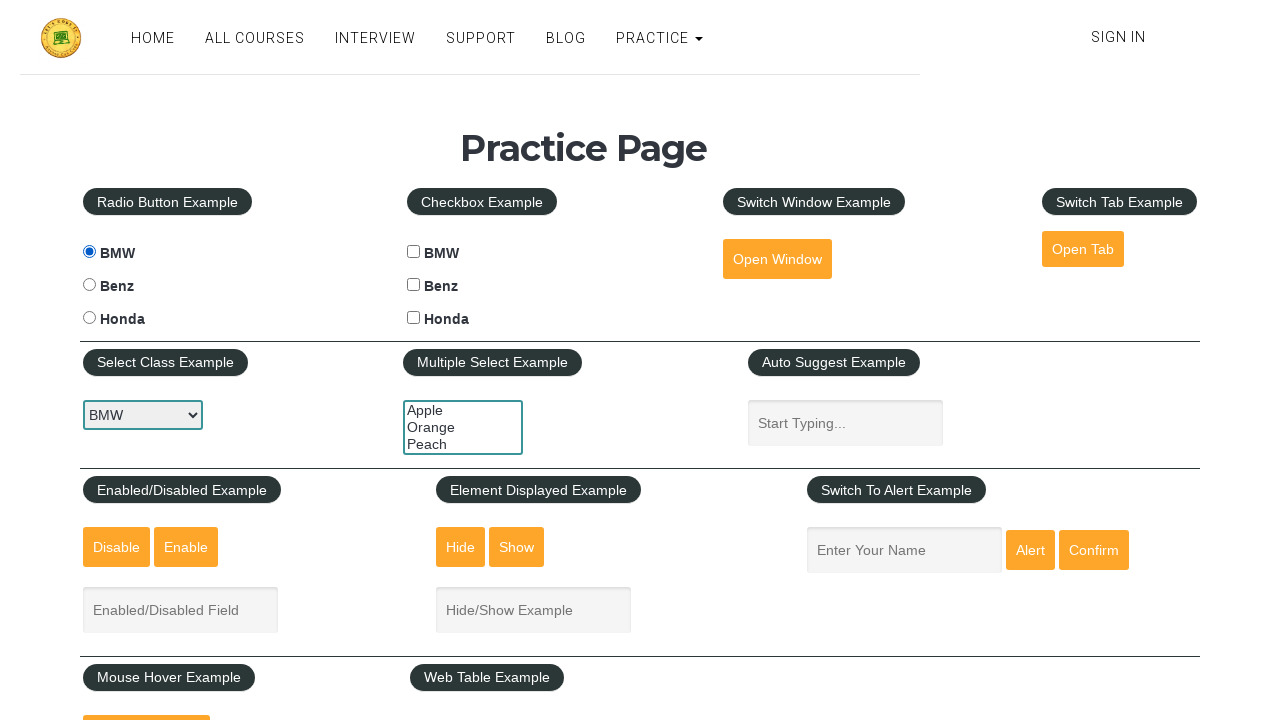

Clicked radio button at index 1 at (89, 285) on xpath=//input[contains(@type,'radio') and contains(@name,'cars')] >> nth=1
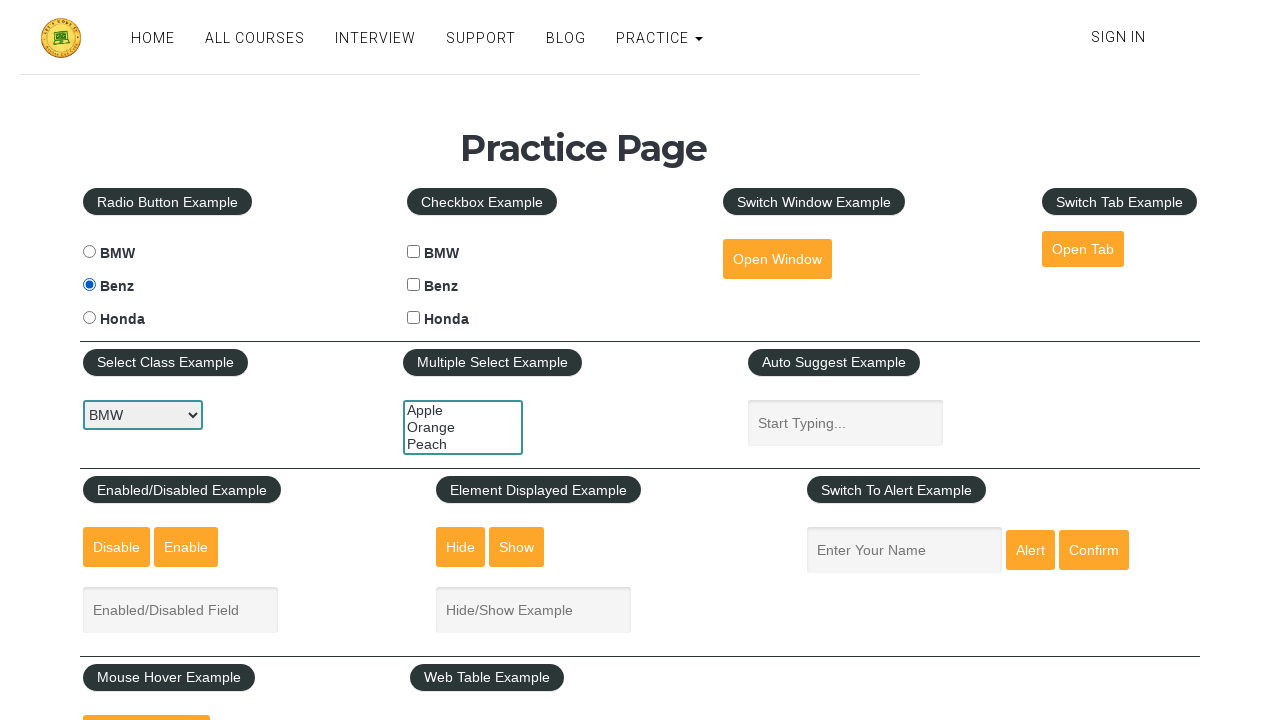

Waited 2 seconds after clicking radio button at index 1
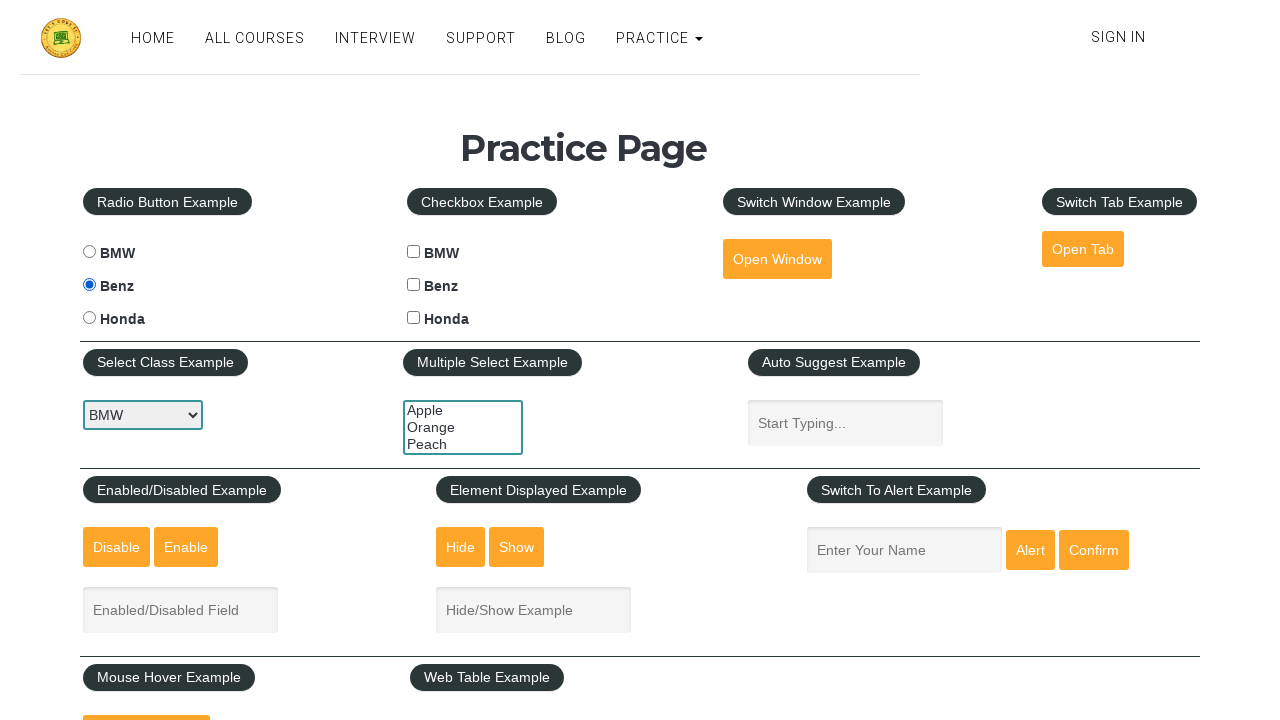

Retrieved radio button at index 2
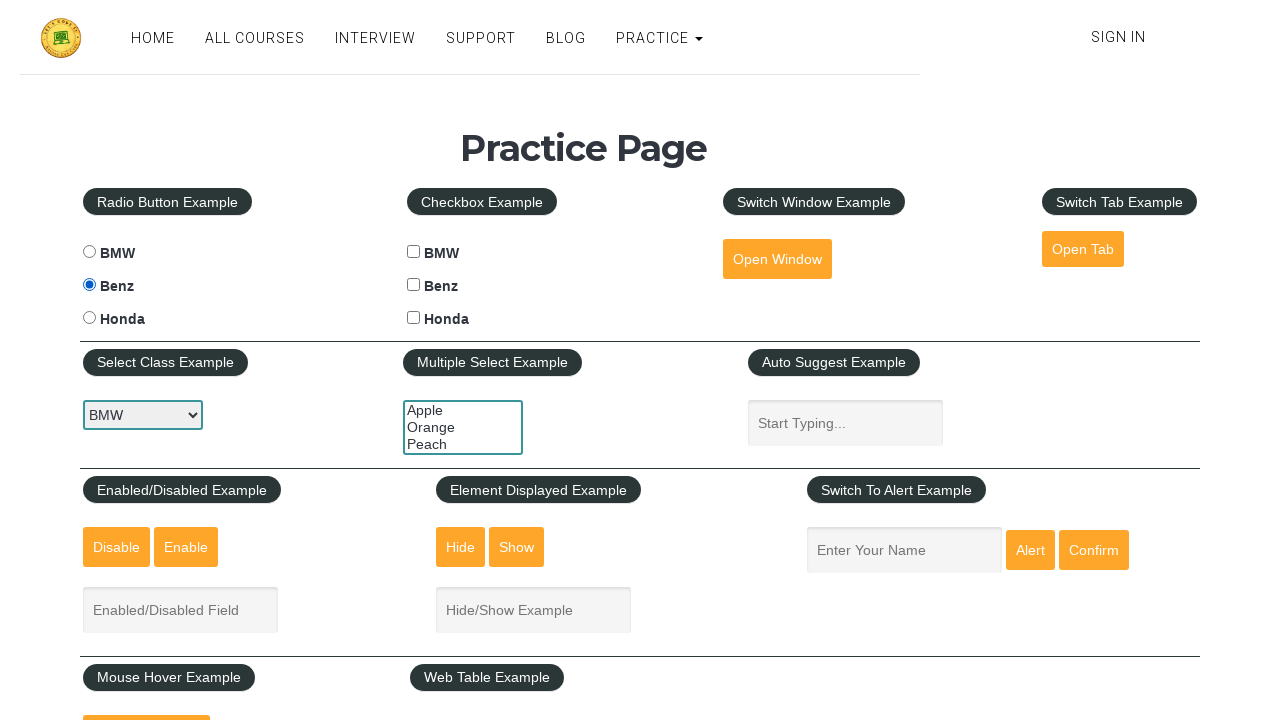

Radio button at index 2 is not checked
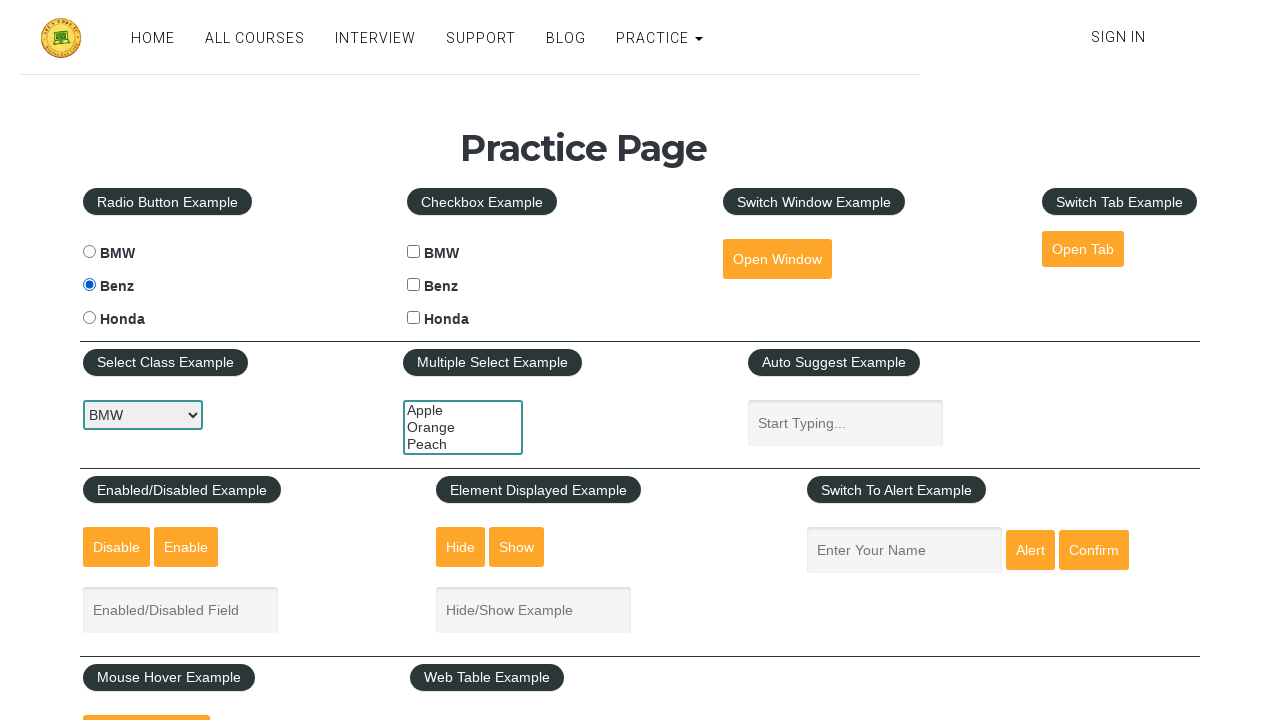

Clicked radio button at index 2 at (89, 318) on xpath=//input[contains(@type,'radio') and contains(@name,'cars')] >> nth=2
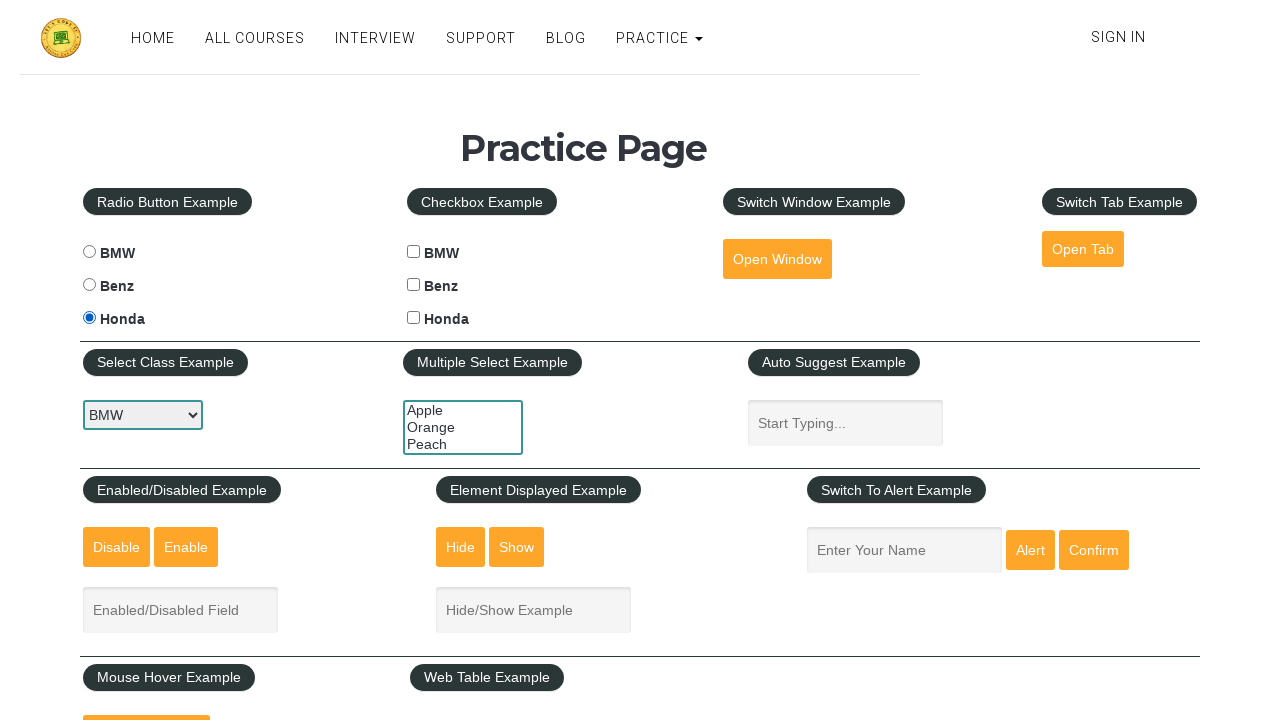

Waited 2 seconds after clicking radio button at index 2
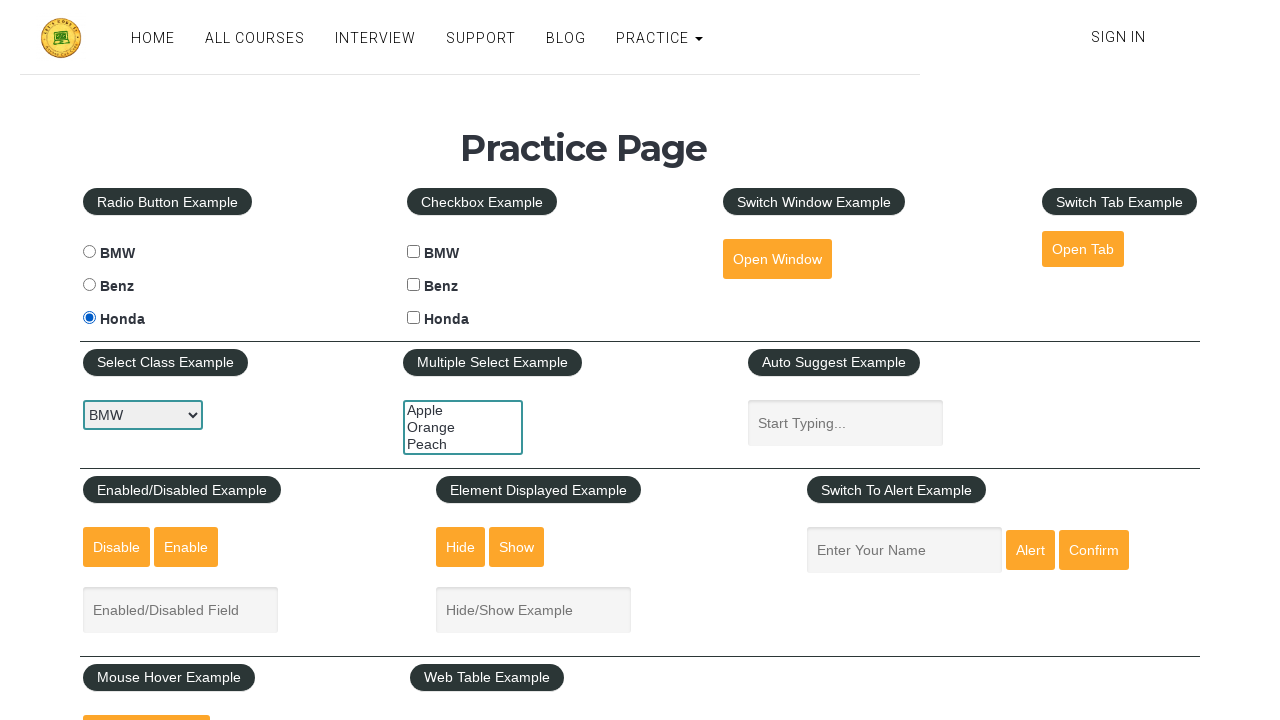

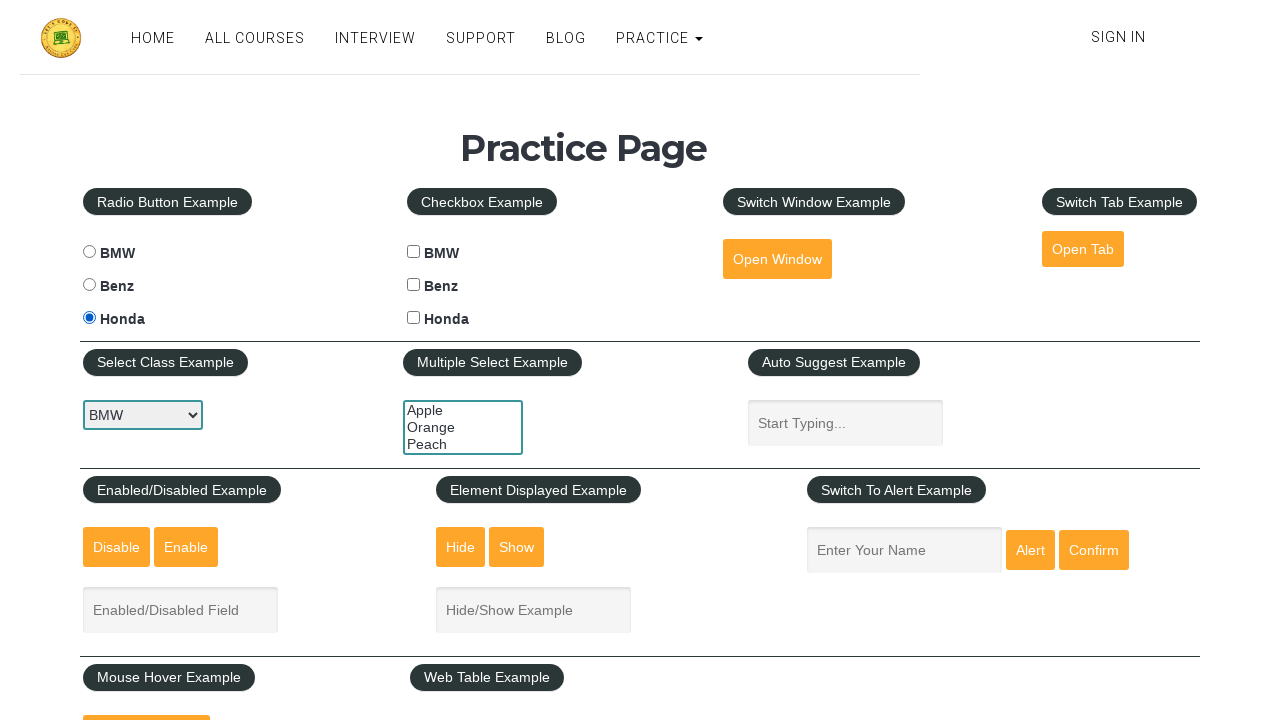